Tests a checkout form by filling in customer billing information (name, address, email), shipping details (country, state, zip), and payment information (credit card details), then submitting the form.

Starting URL: https://getbootstrap.com/docs/4.0/examples/checkout/

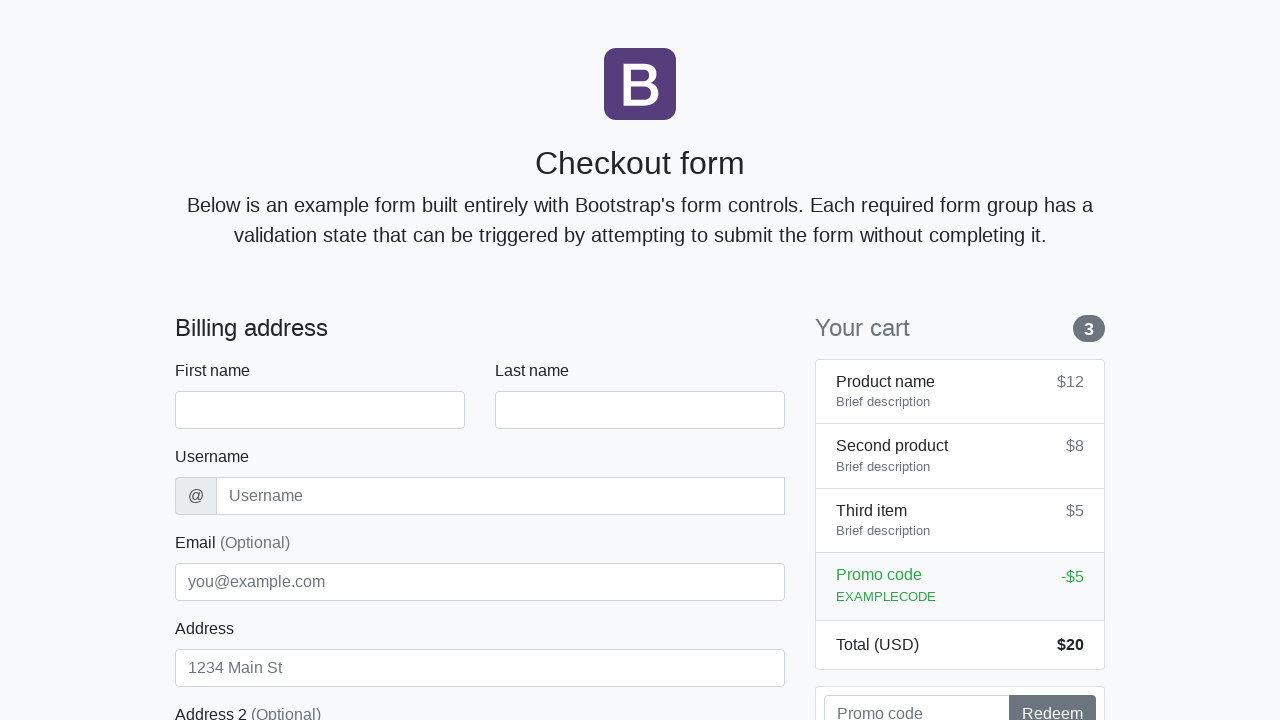

Waited for checkout form to load
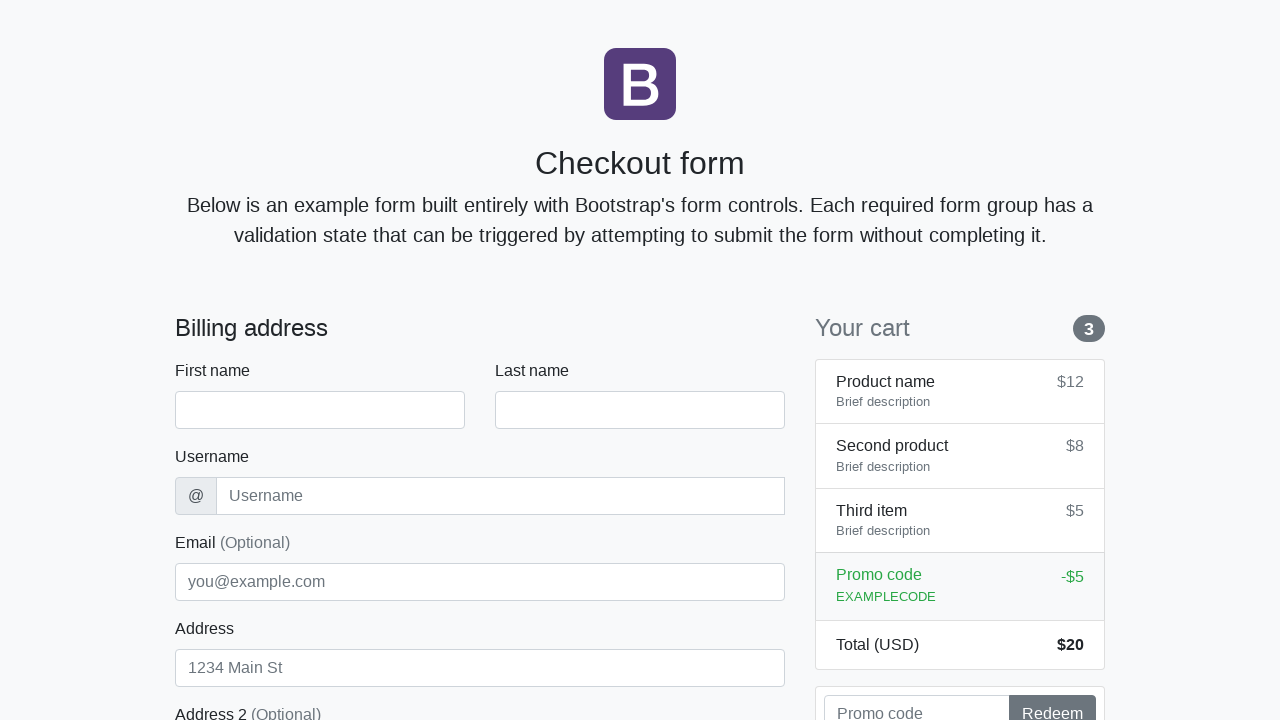

Filled first name with 'Marcus' on #firstName
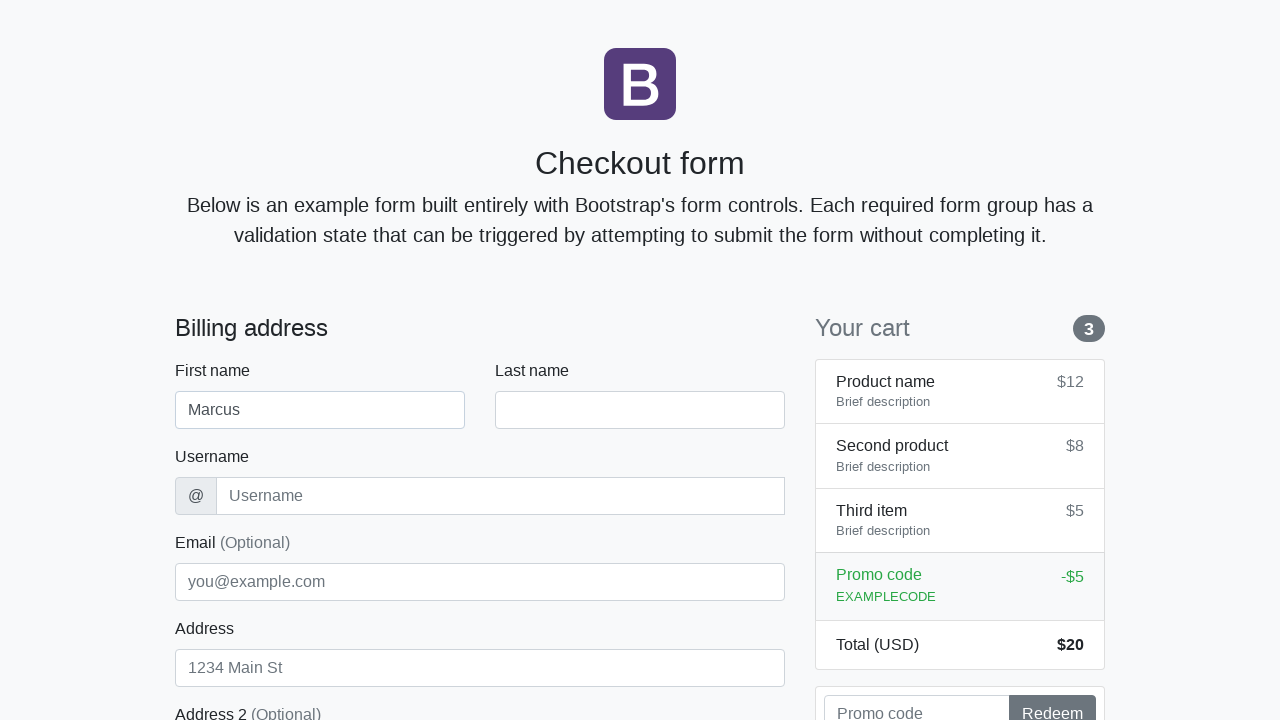

Filled last name with 'Thompson' on #lastName
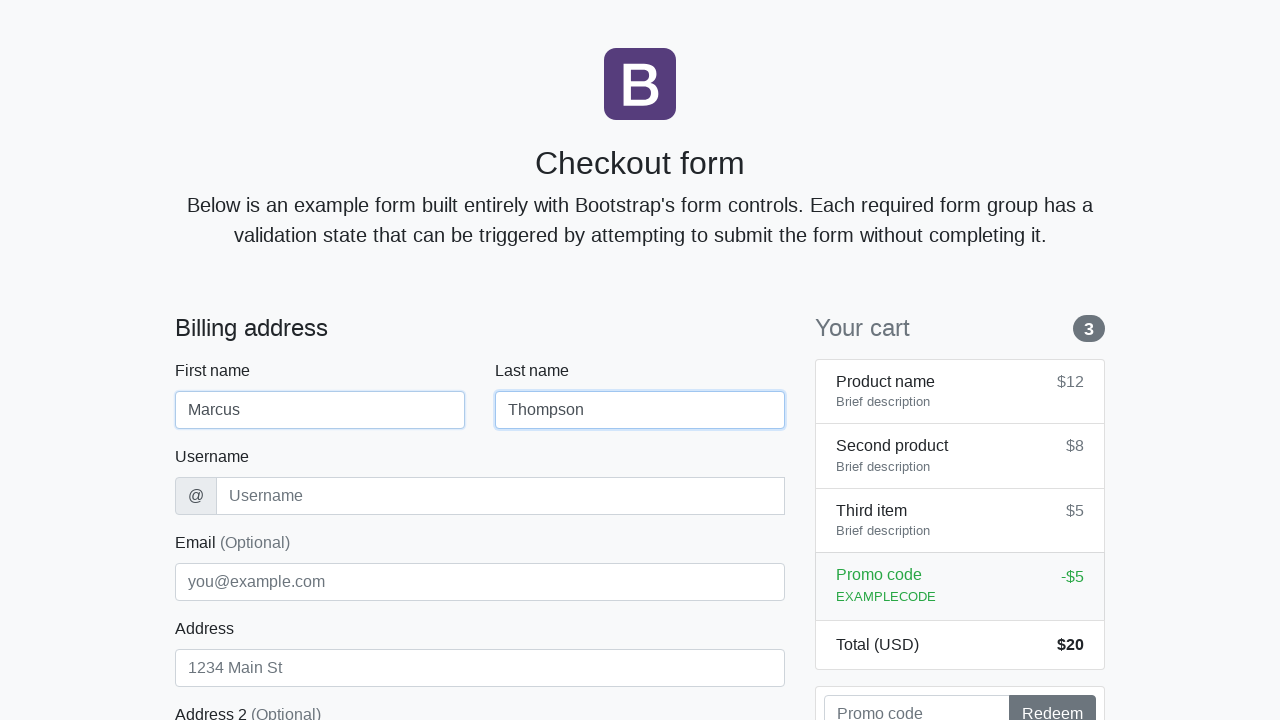

Filled username with 'mthompson42' on #username
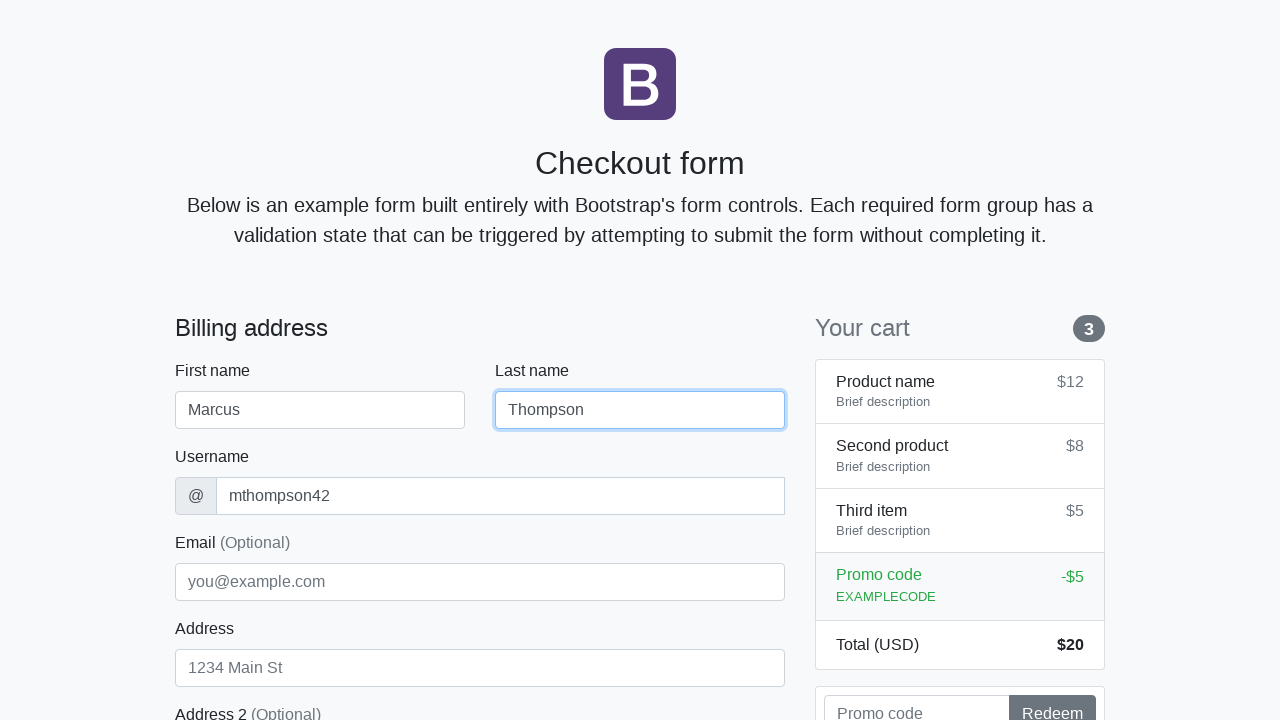

Filled address with '123 Oak Avenue' on #address
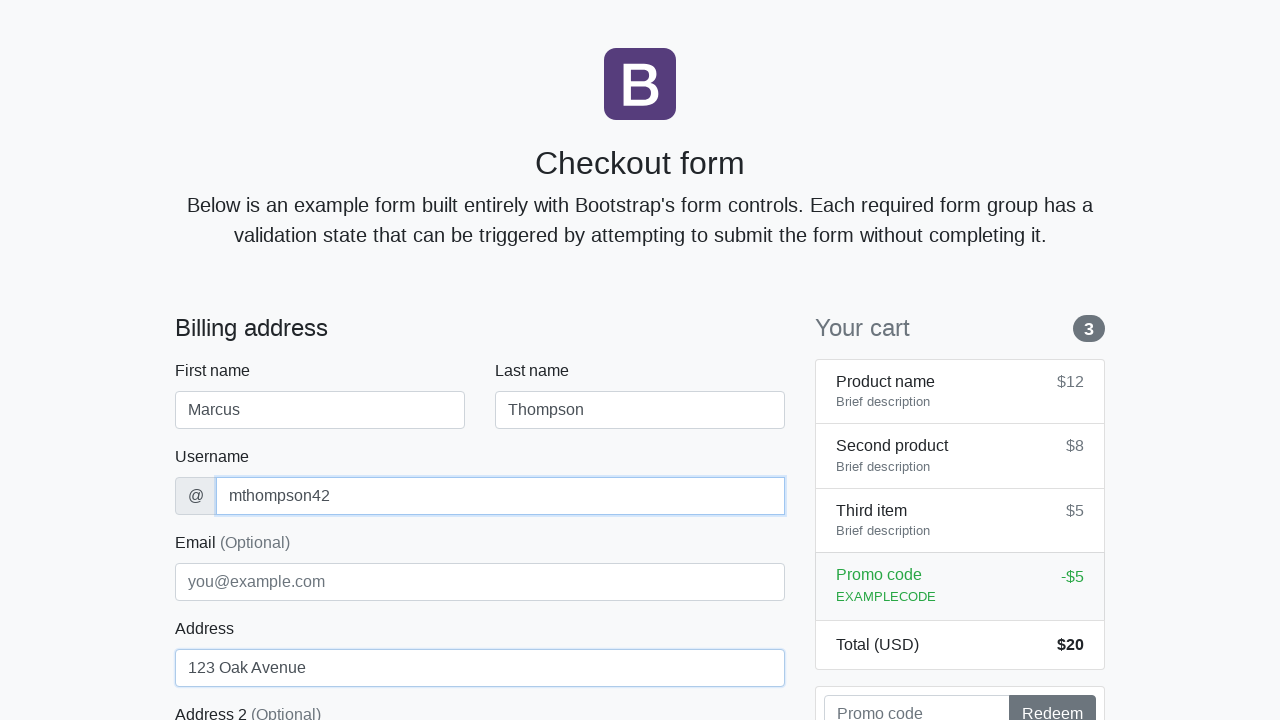

Filled email with 'marcus.thompson@example.com' on #email
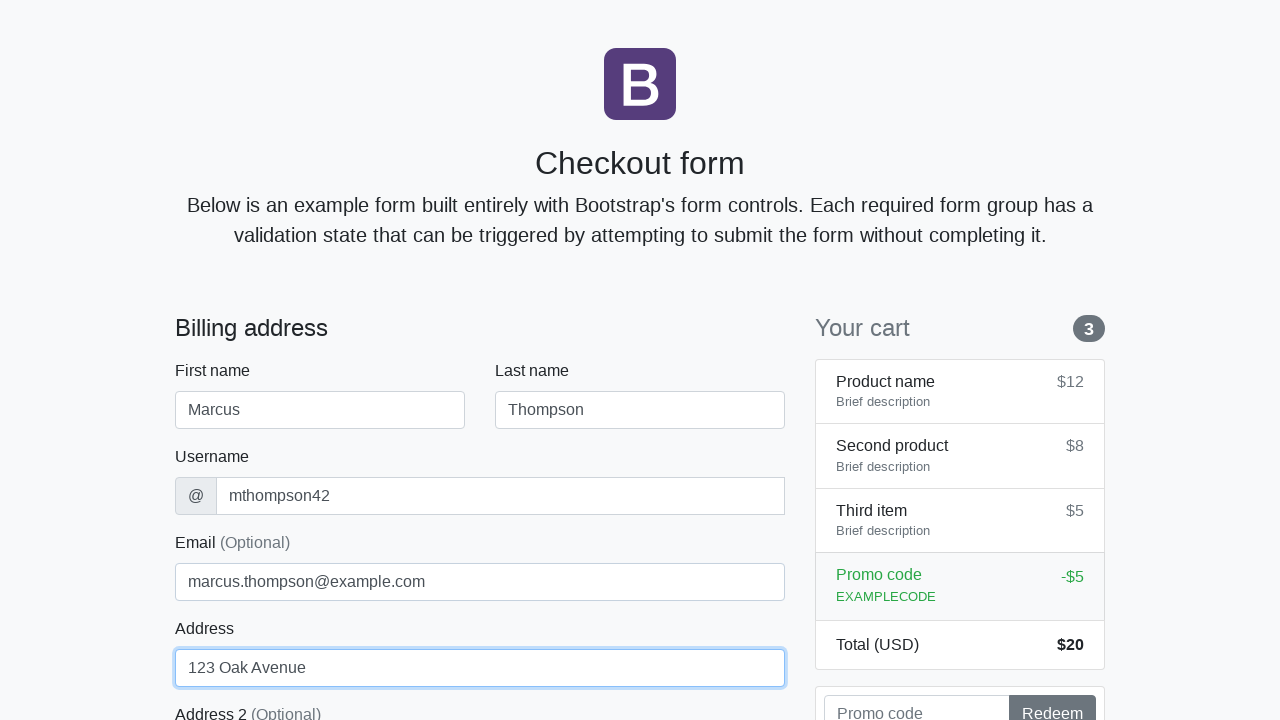

Selected country 'United States' on #country
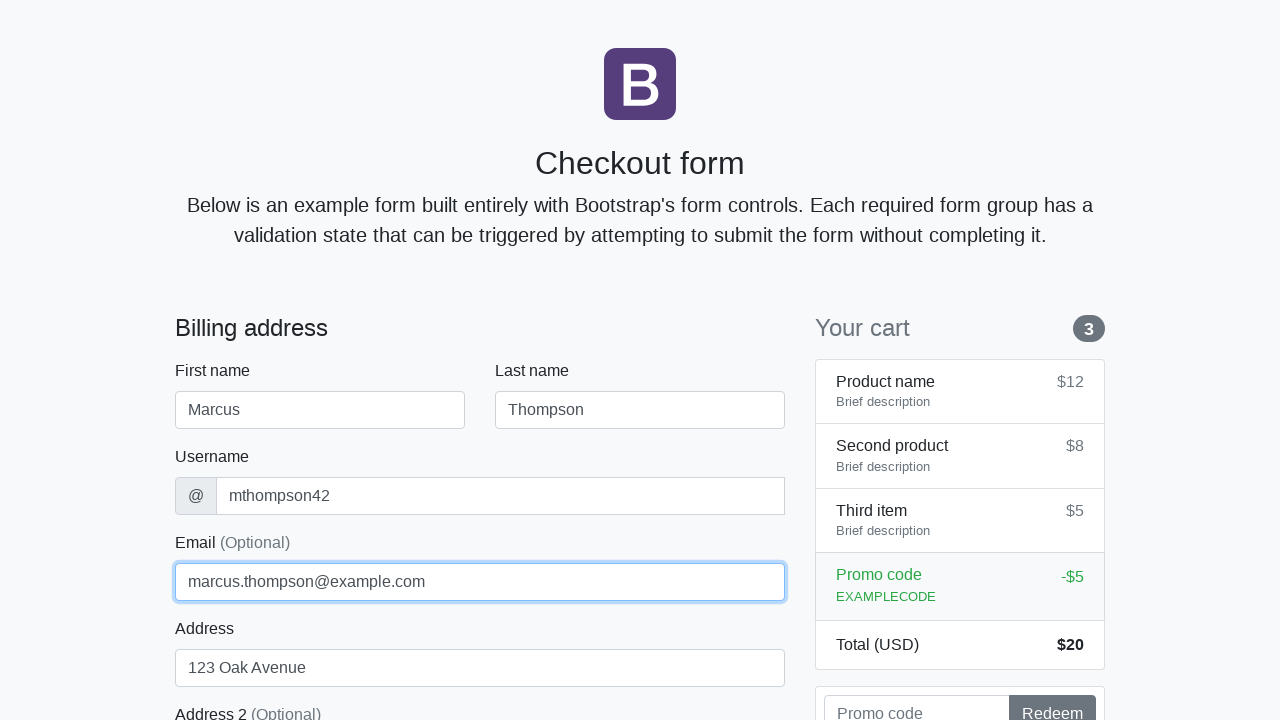

Selected state 'California' on #state
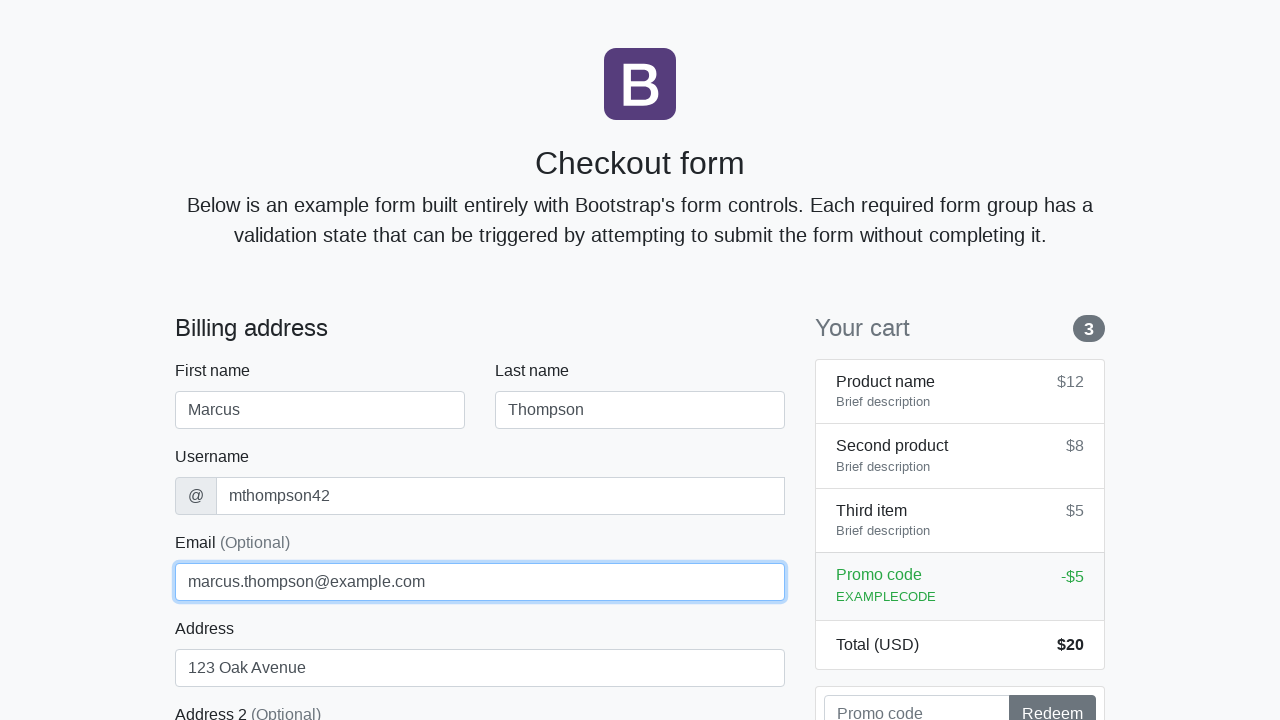

Filled zip code with '94102' on #zip
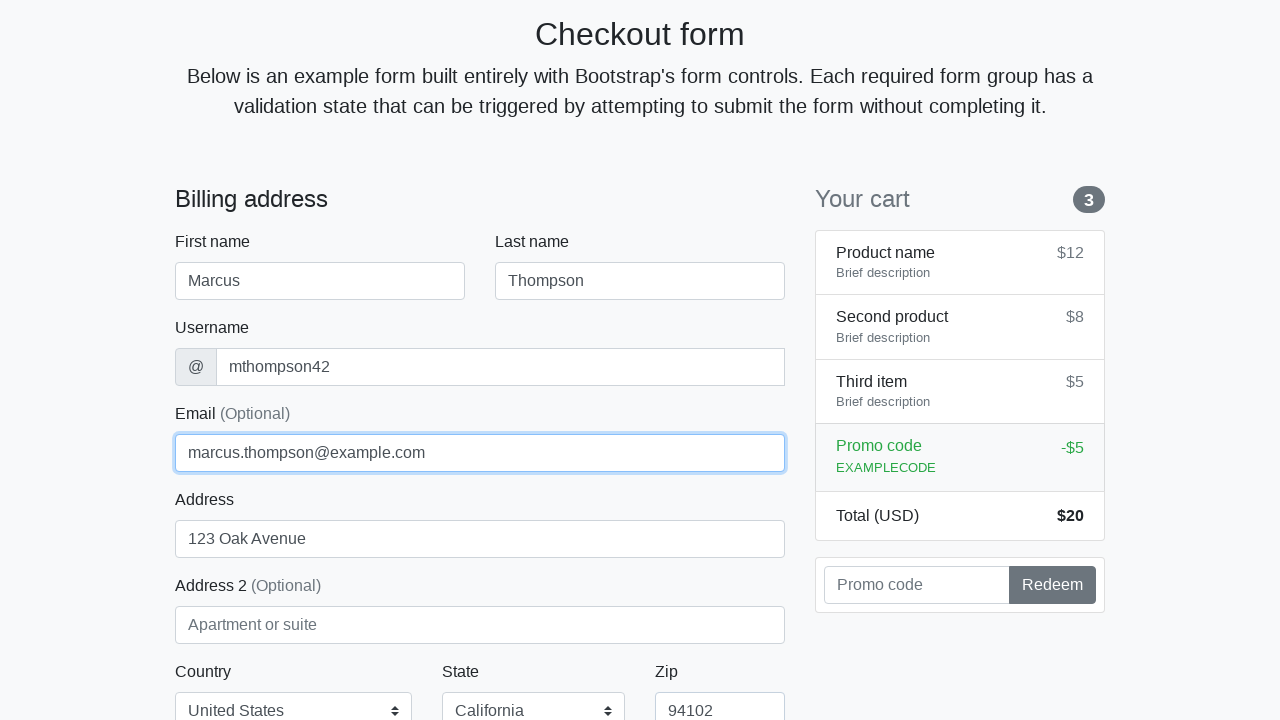

Filled credit card name with 'Marcus Thompson' on #cc-name
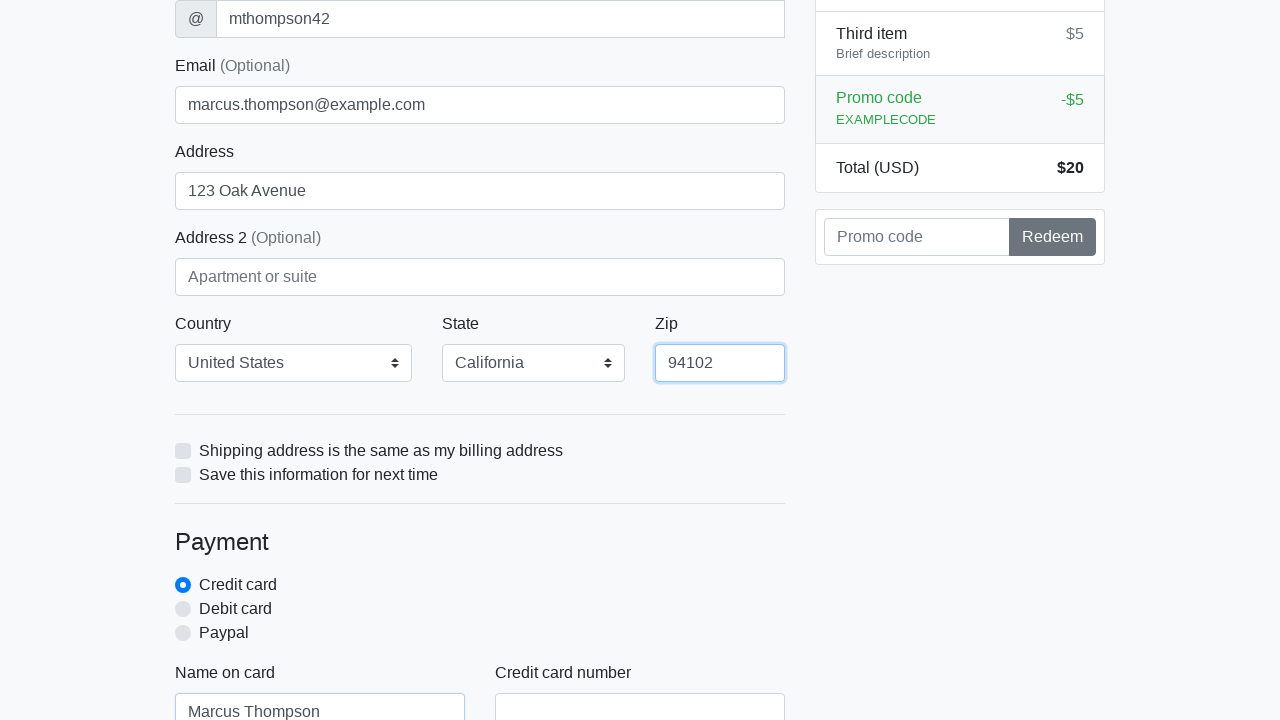

Filled credit card number with '4532015112830366' on #cc-number
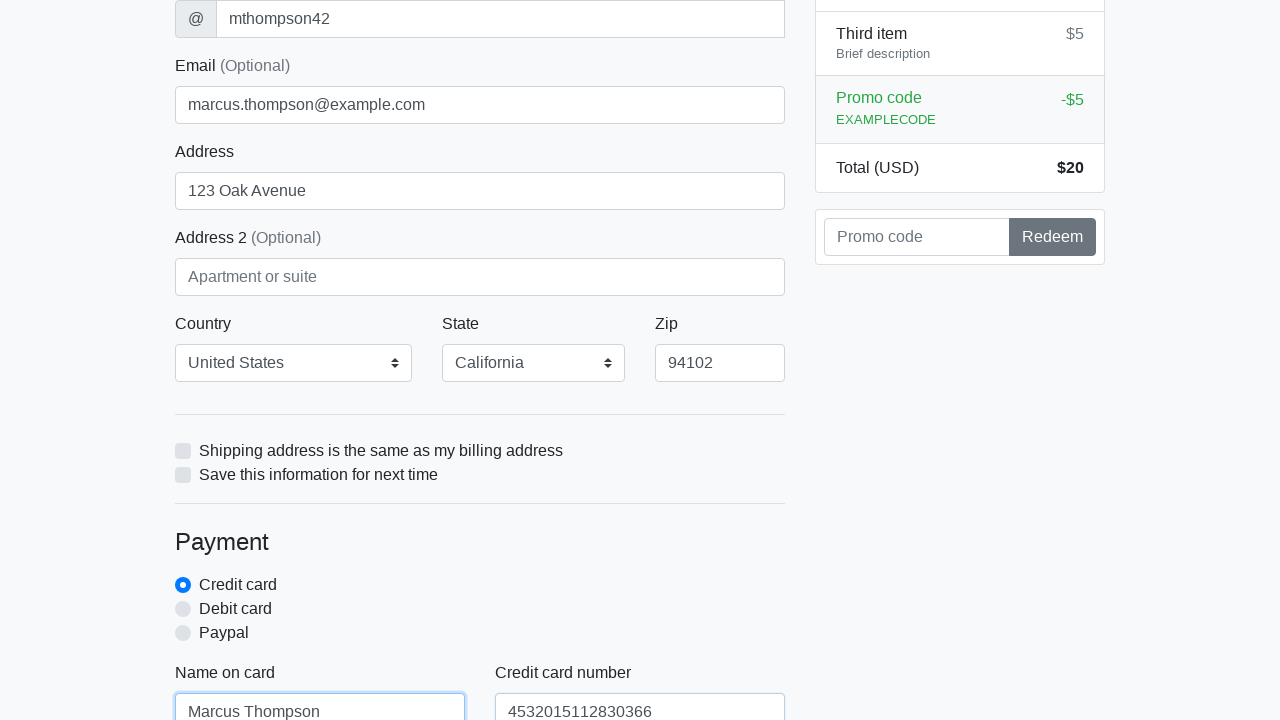

Filled credit card expiration with '12/25' on #cc-expiration
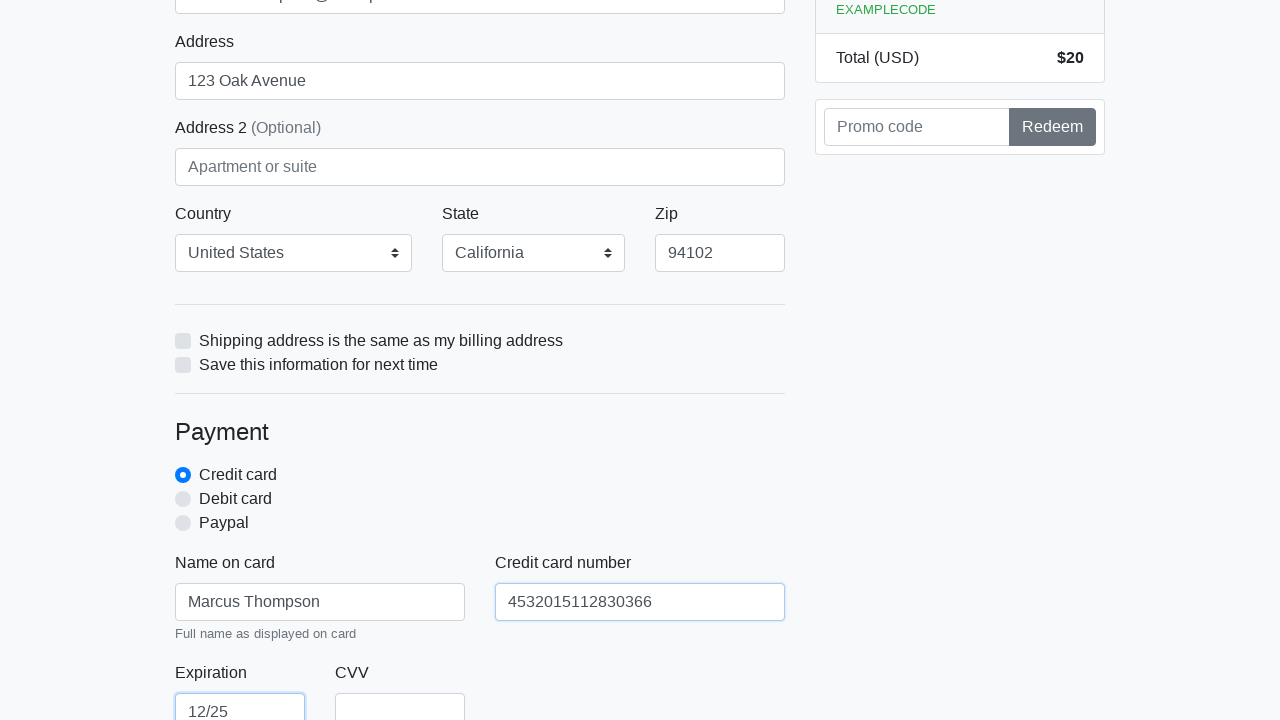

Filled credit card CVV with '123' on #cc-cvv
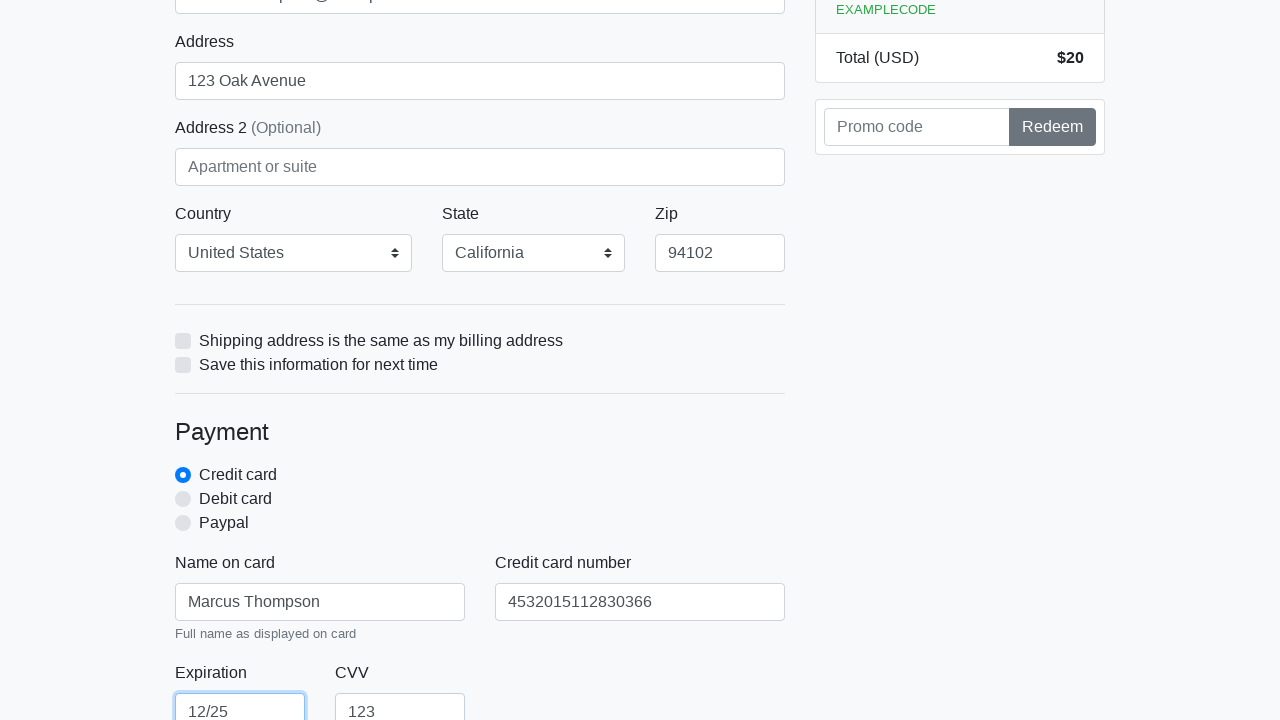

Clicked submit button to complete purchase at (480, 500) on xpath=/html/body/div/div[2]/div[2]/form/button
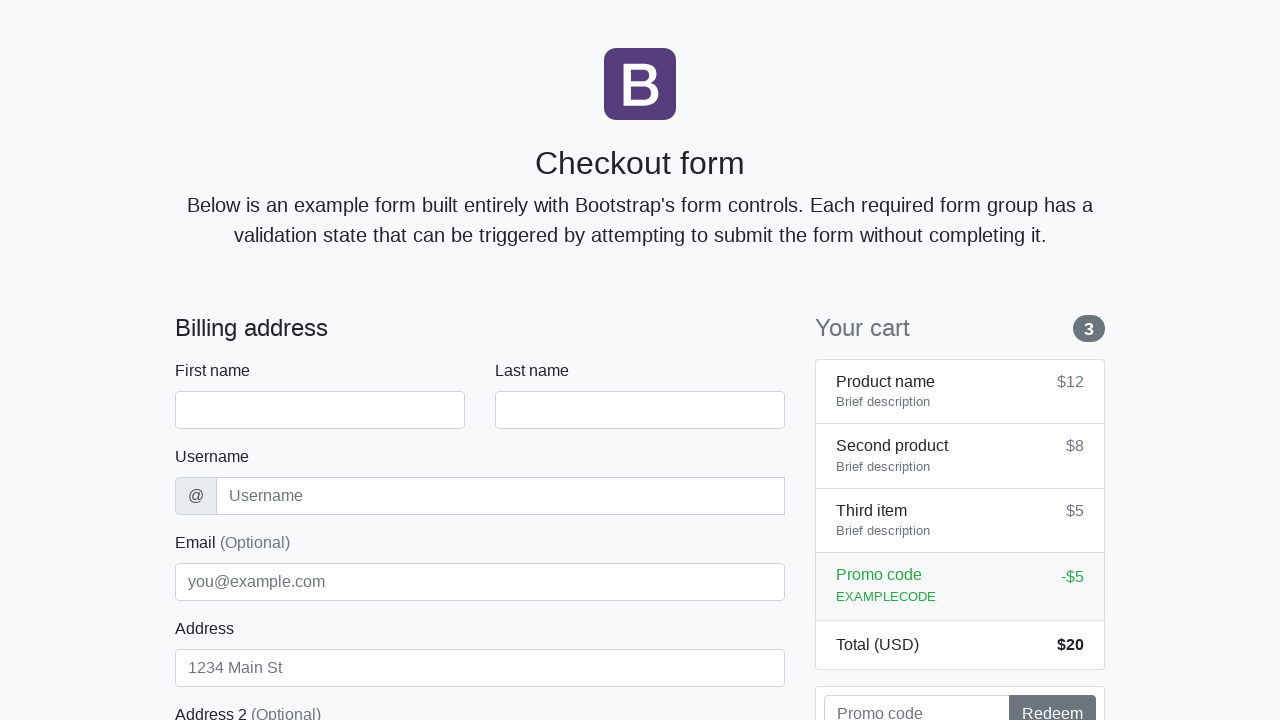

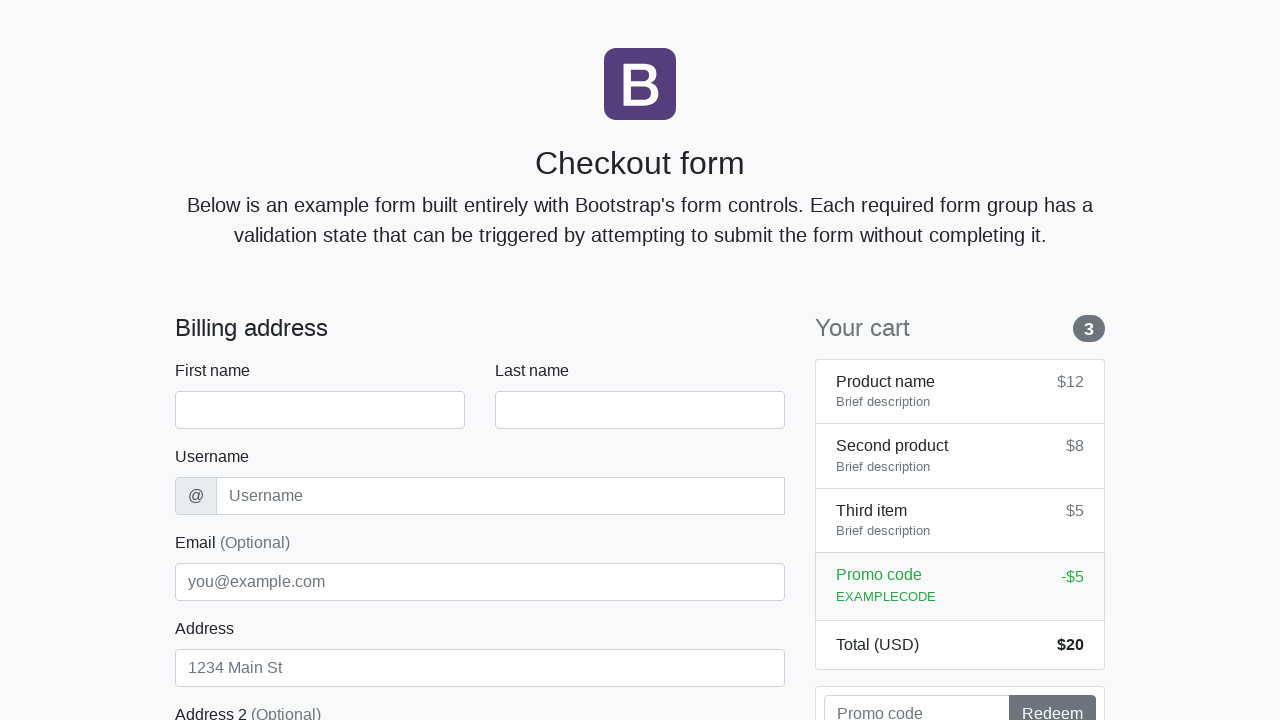